Tests that main and footer sections become visible after adding a todo item

Starting URL: https://demo.playwright.dev/todomvc

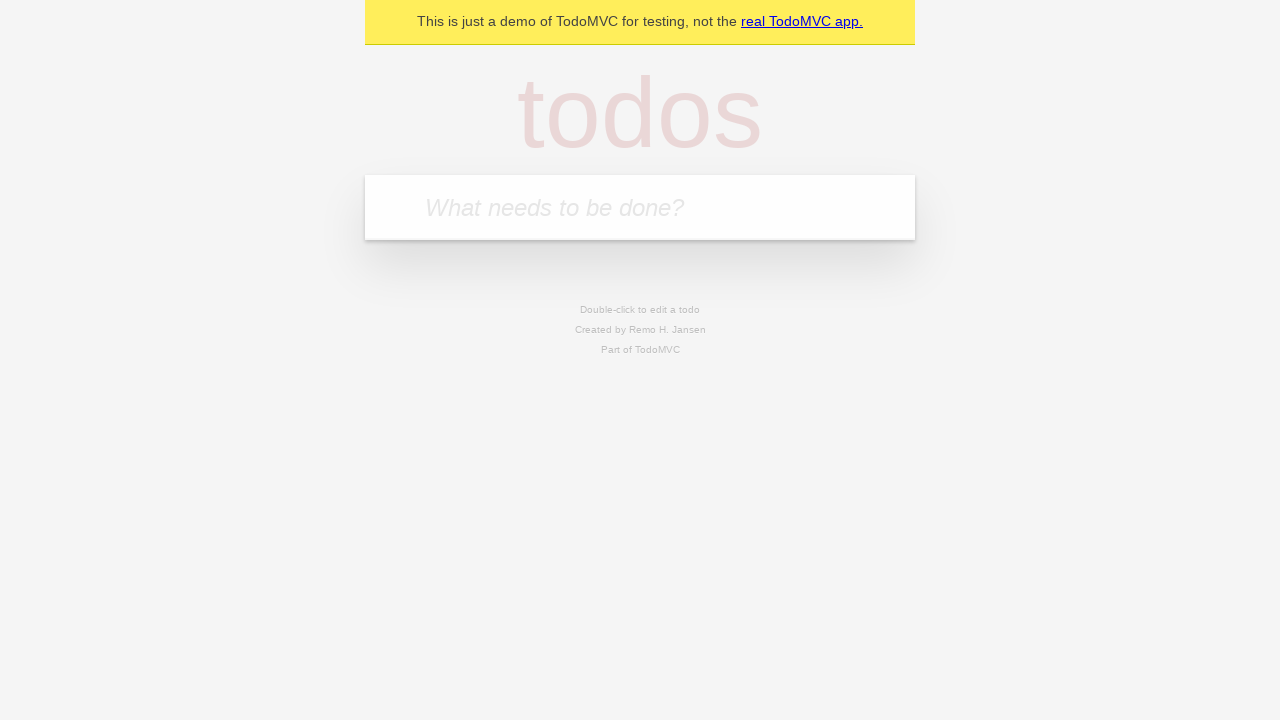

Filled new todo input with 'buy some cheese' on .new-todo
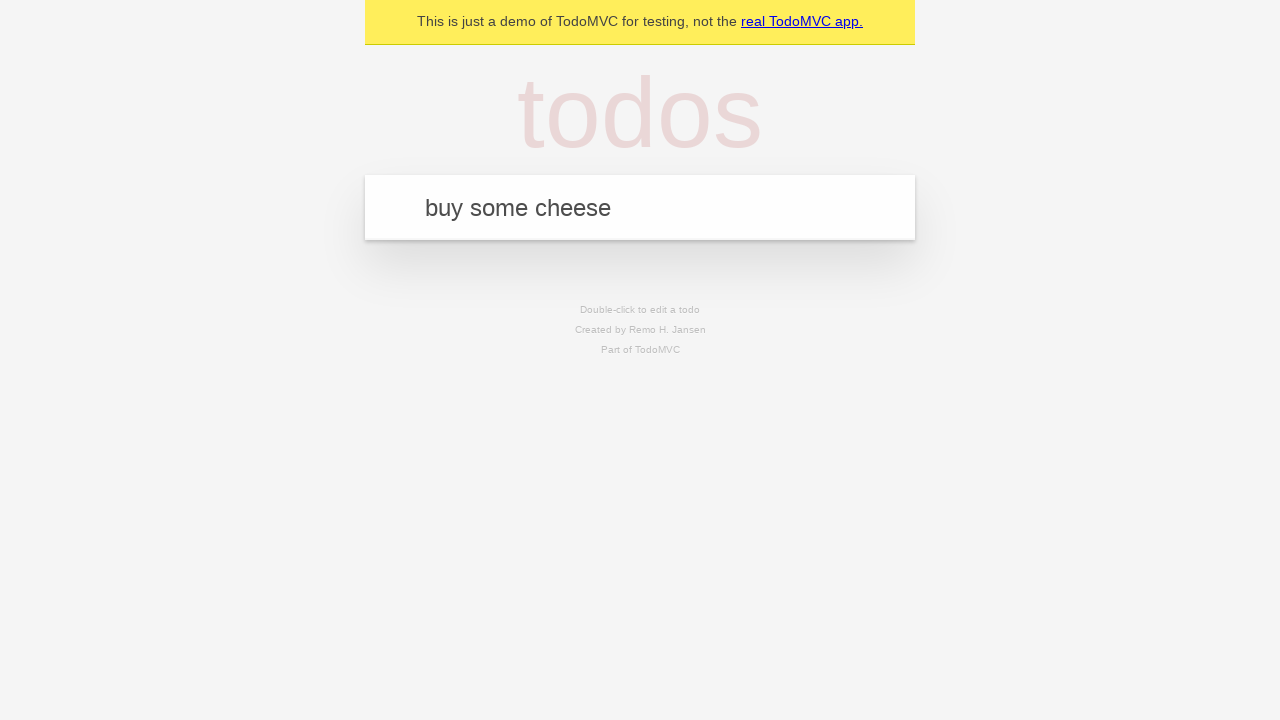

Pressed Enter to add the todo item on .new-todo
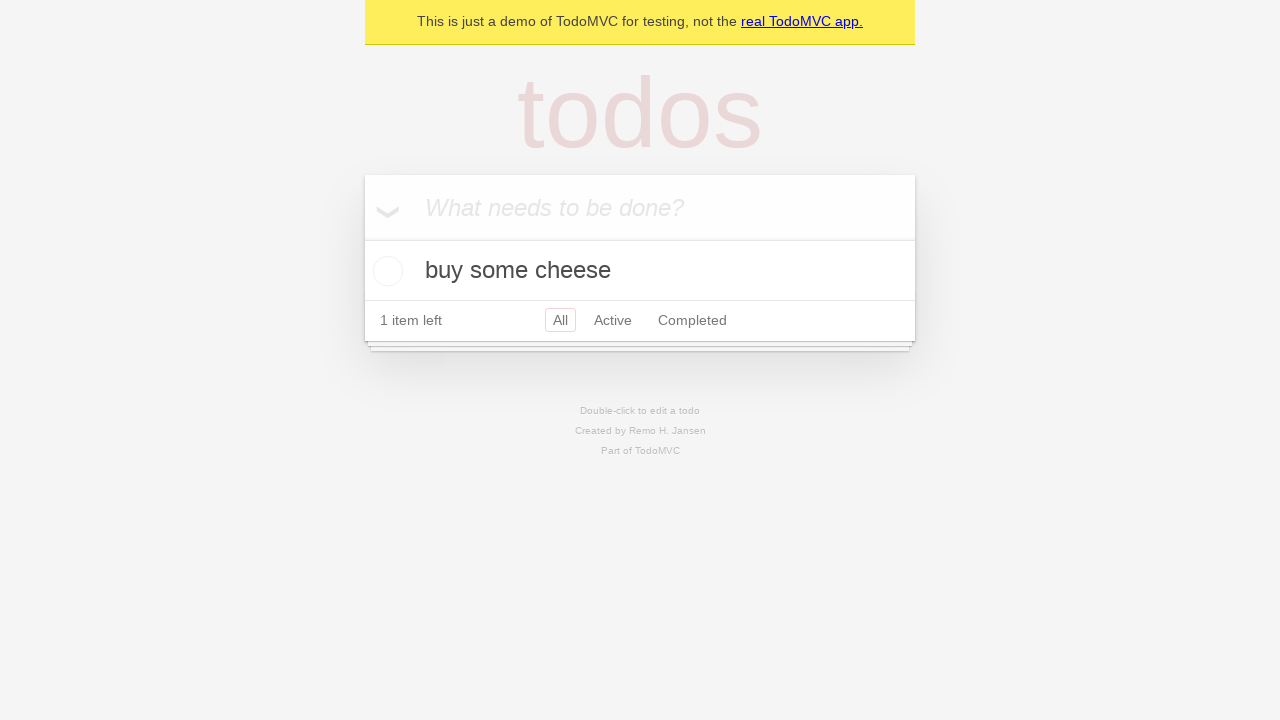

#main section became visible after adding todo
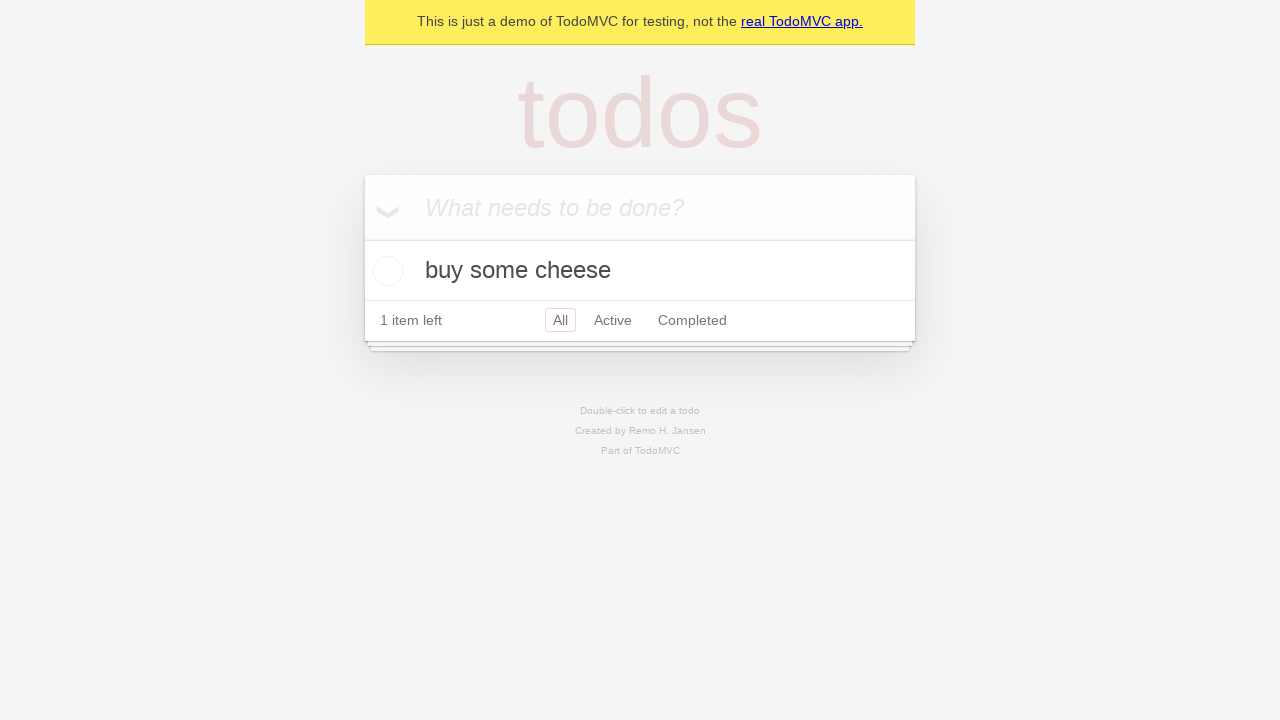

#footer section became visible after adding todo
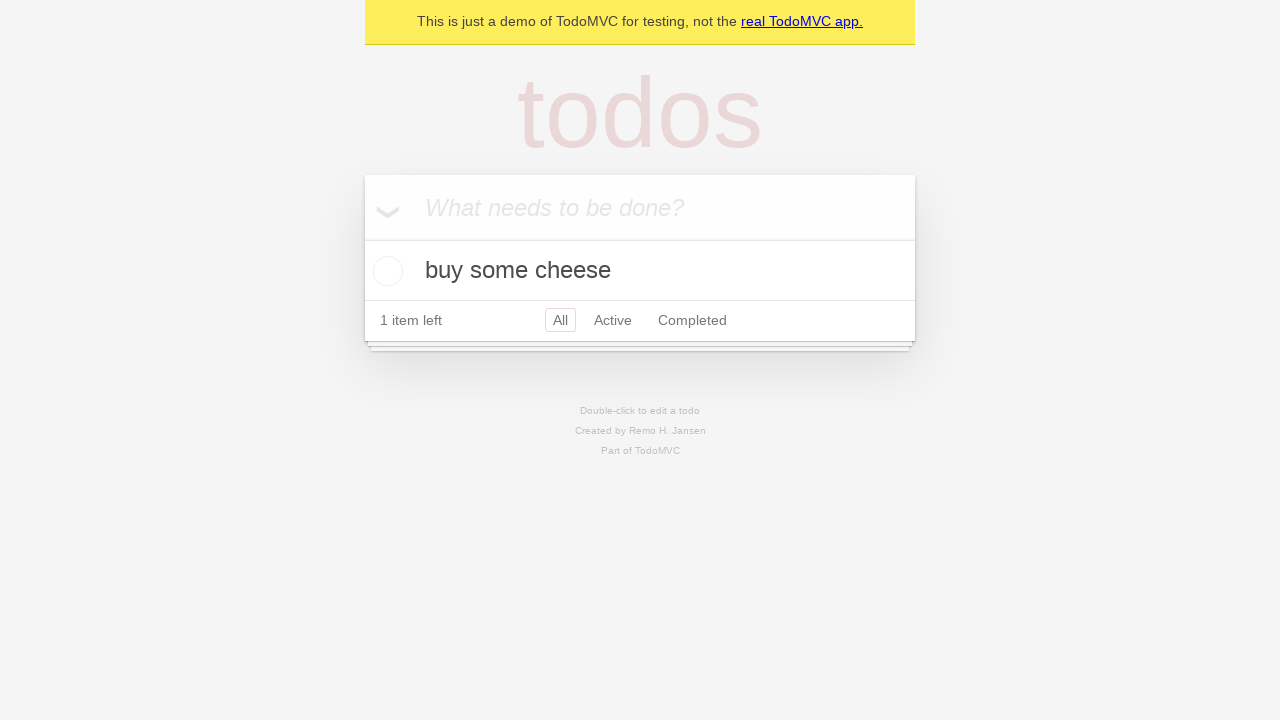

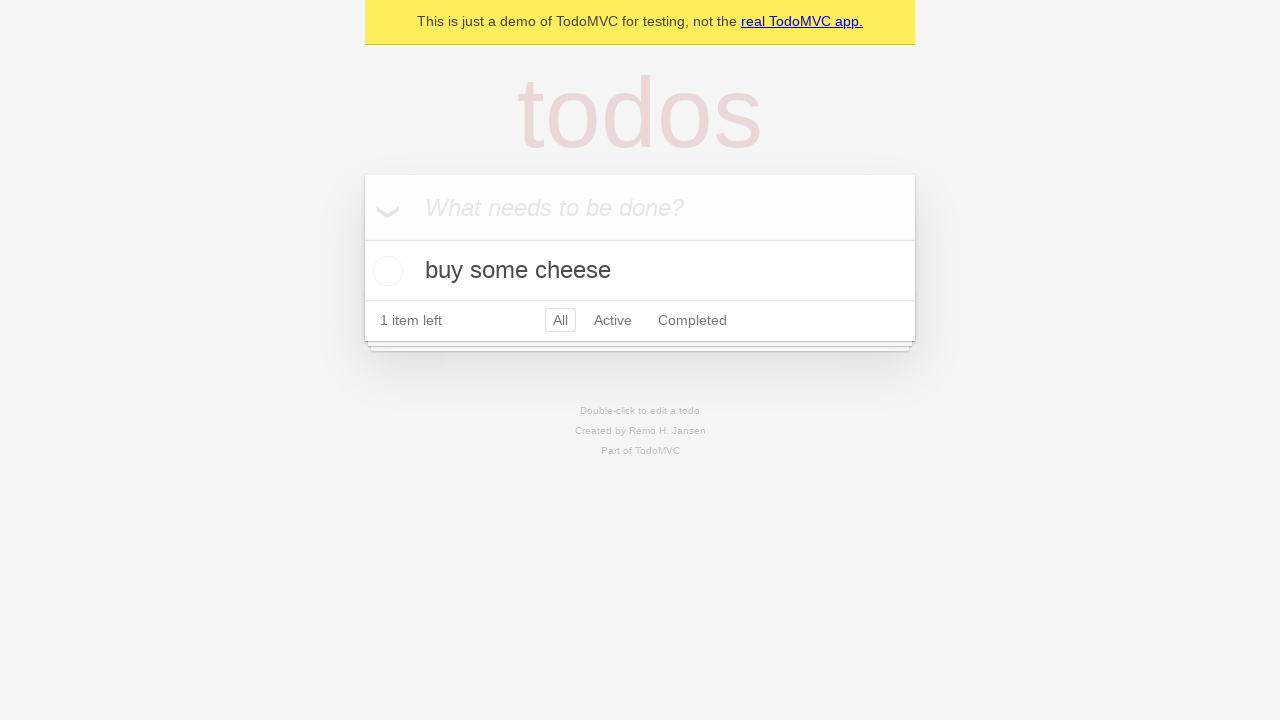